Tests hover functionality over a textbox to verify that a tooltip appears with the expected text content.

Starting URL: https://automationfc.github.io/jquery-tooltip/

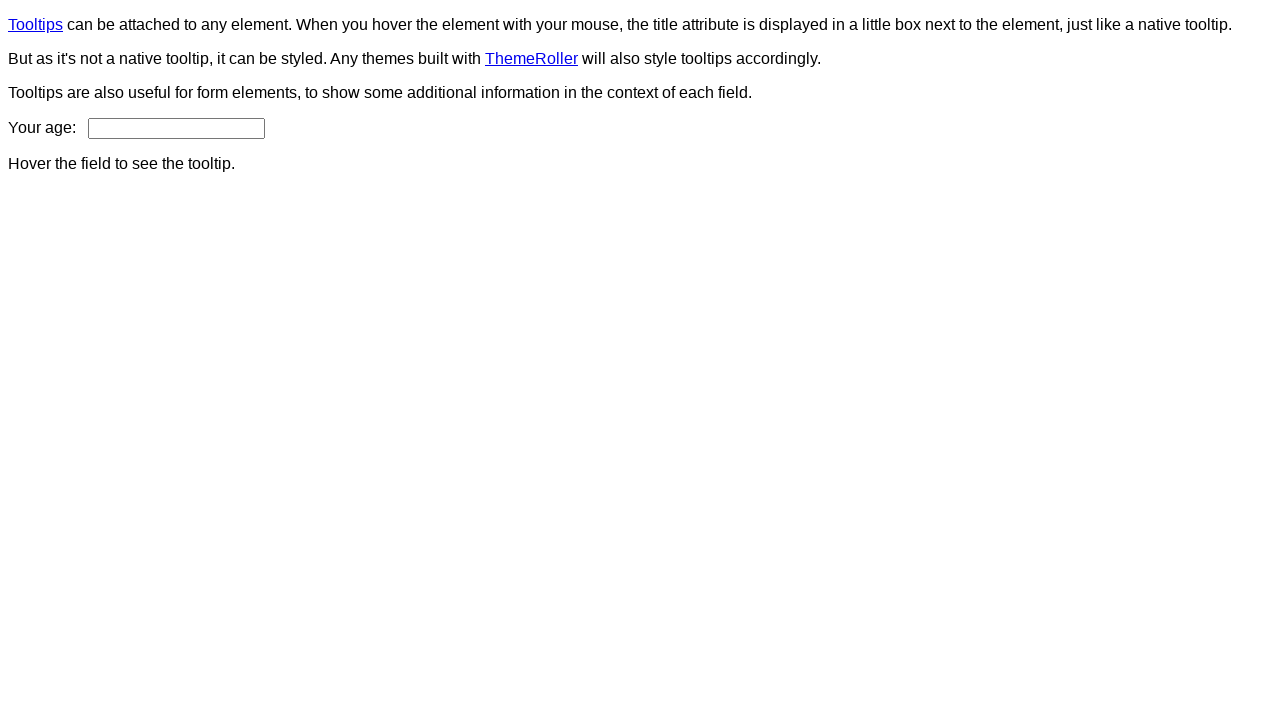

Hovered over age textbox to trigger tooltip at (176, 128) on input#age
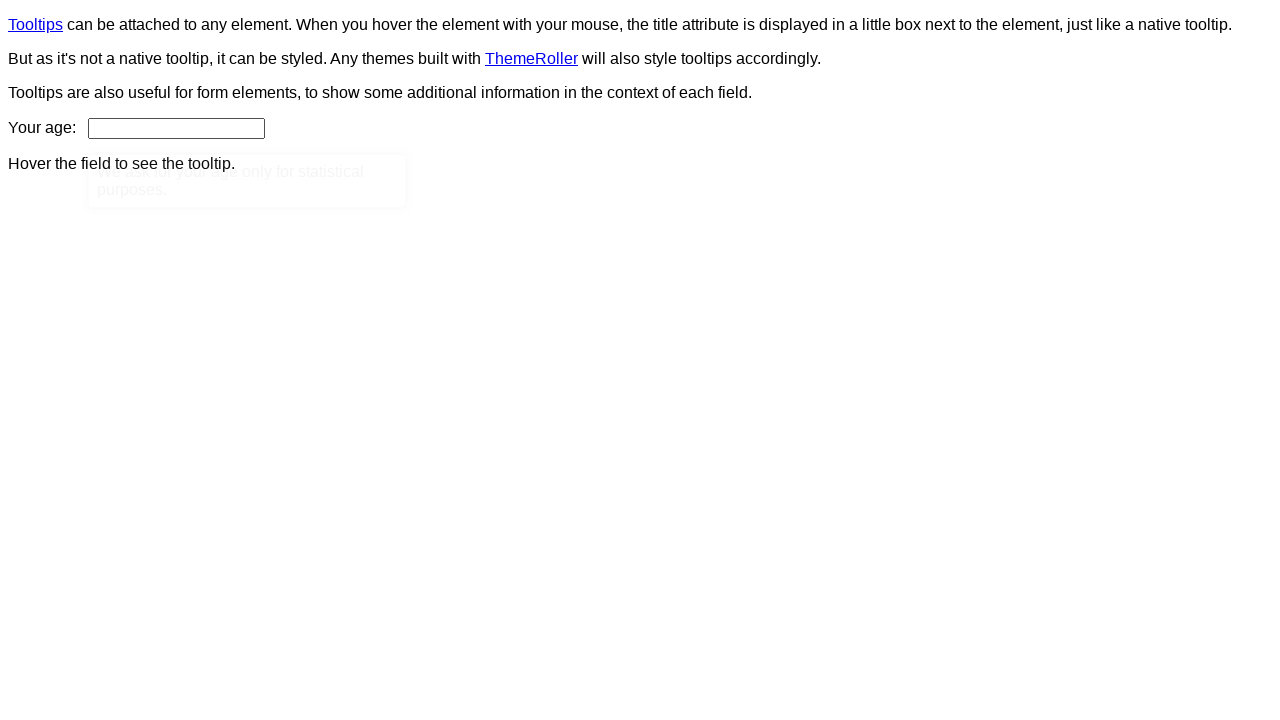

Tooltip element appeared on page
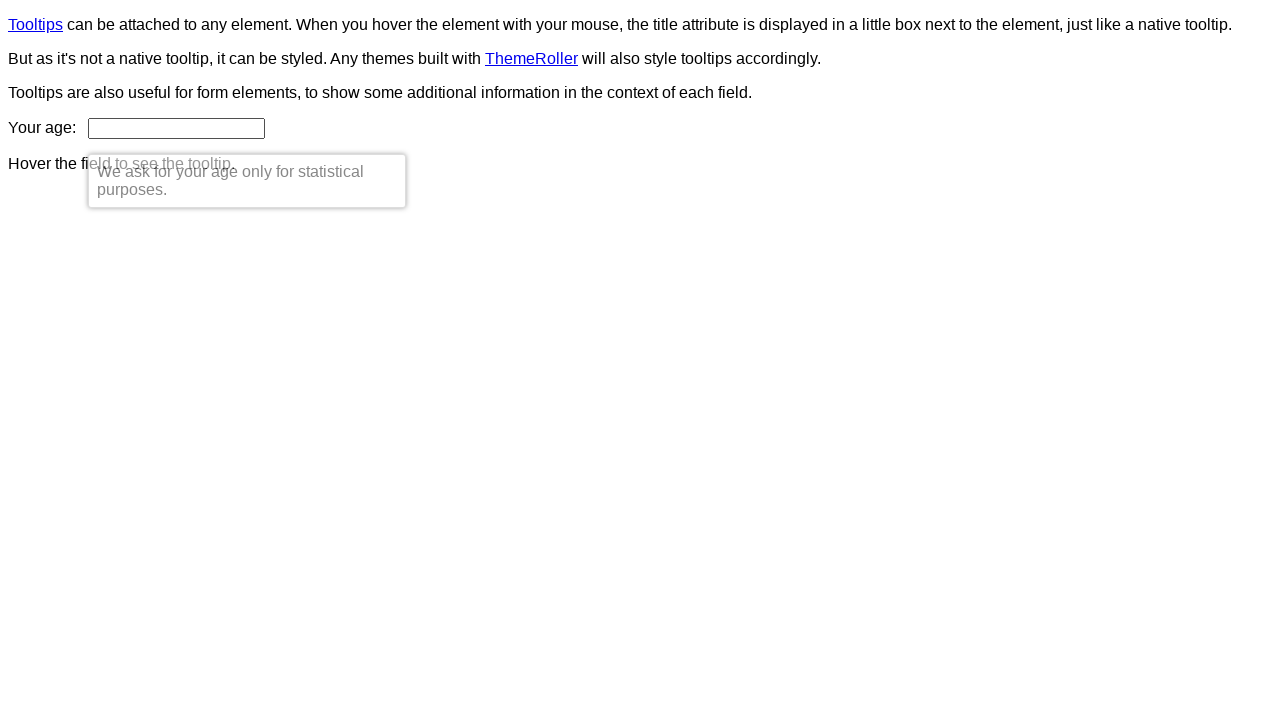

Retrieved tooltip text content
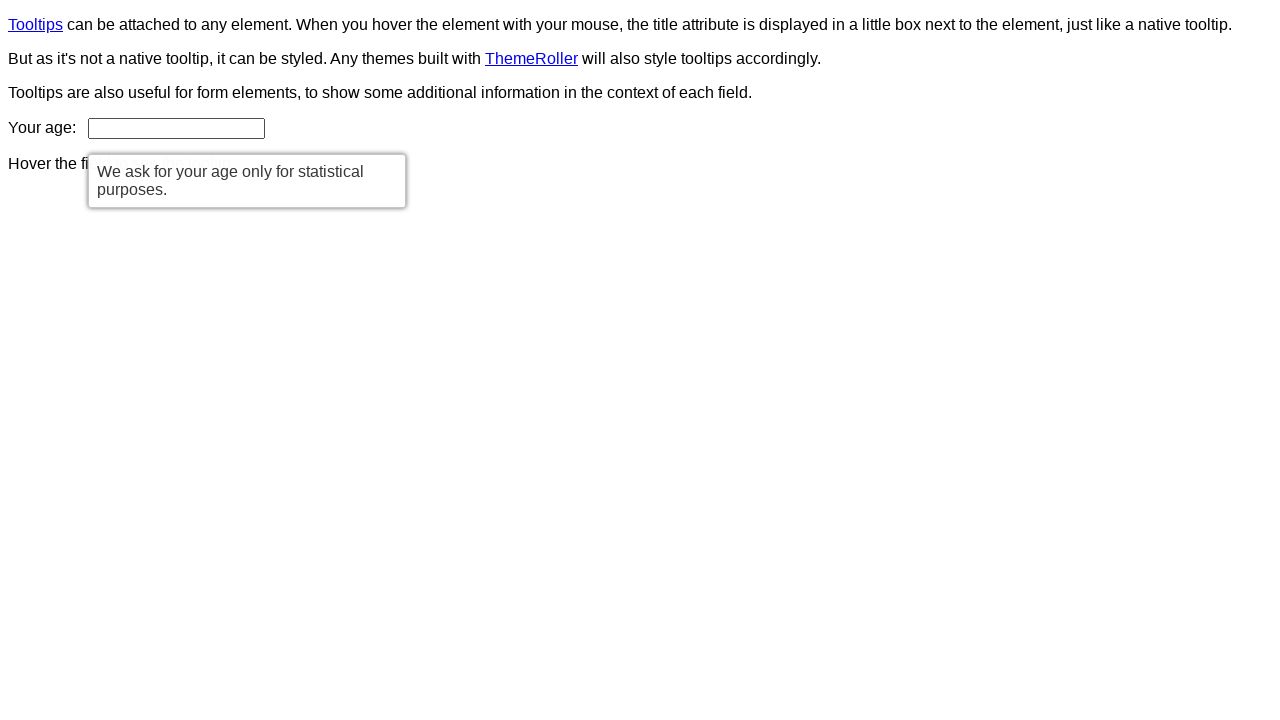

Verified tooltip text matches expected content: 'We ask for your age only for statistical purposes.'
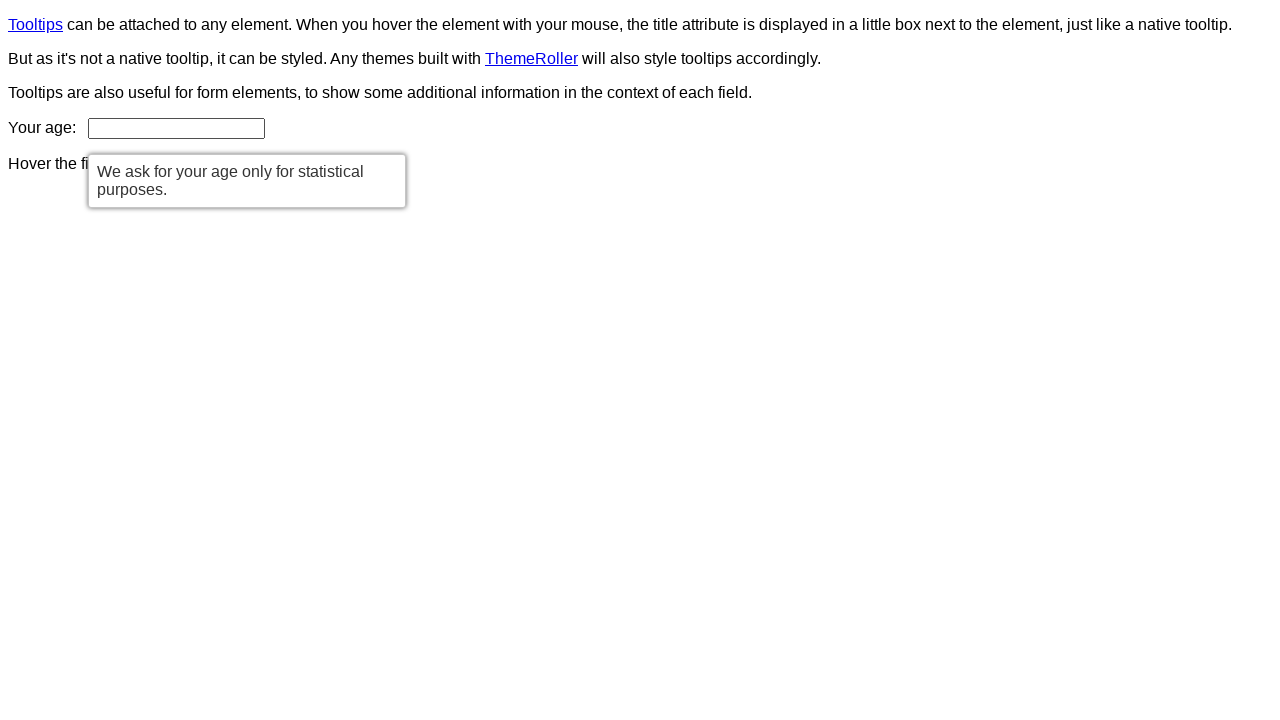

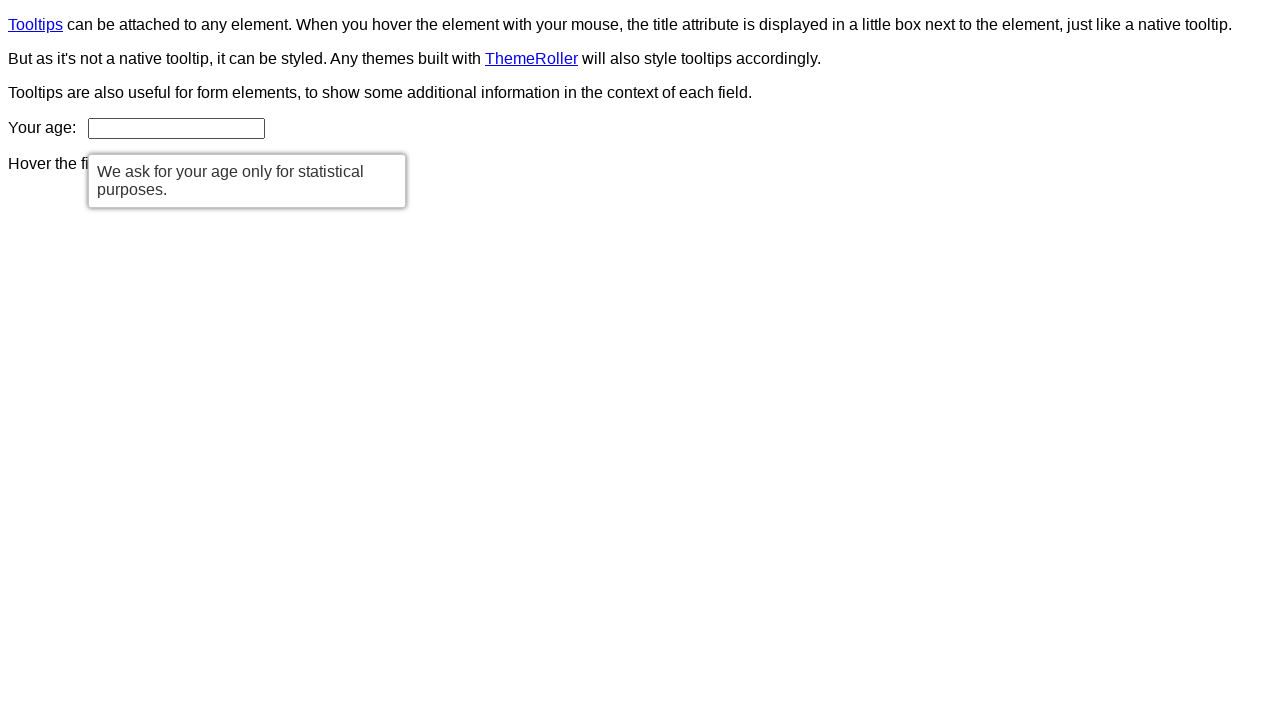